Tests opting out of A/B tests by first verifying the page shows a test variation, then adding an opt-out cookie and refreshing to confirm the test is disabled.

Starting URL: http://the-internet.herokuapp.com/abtest

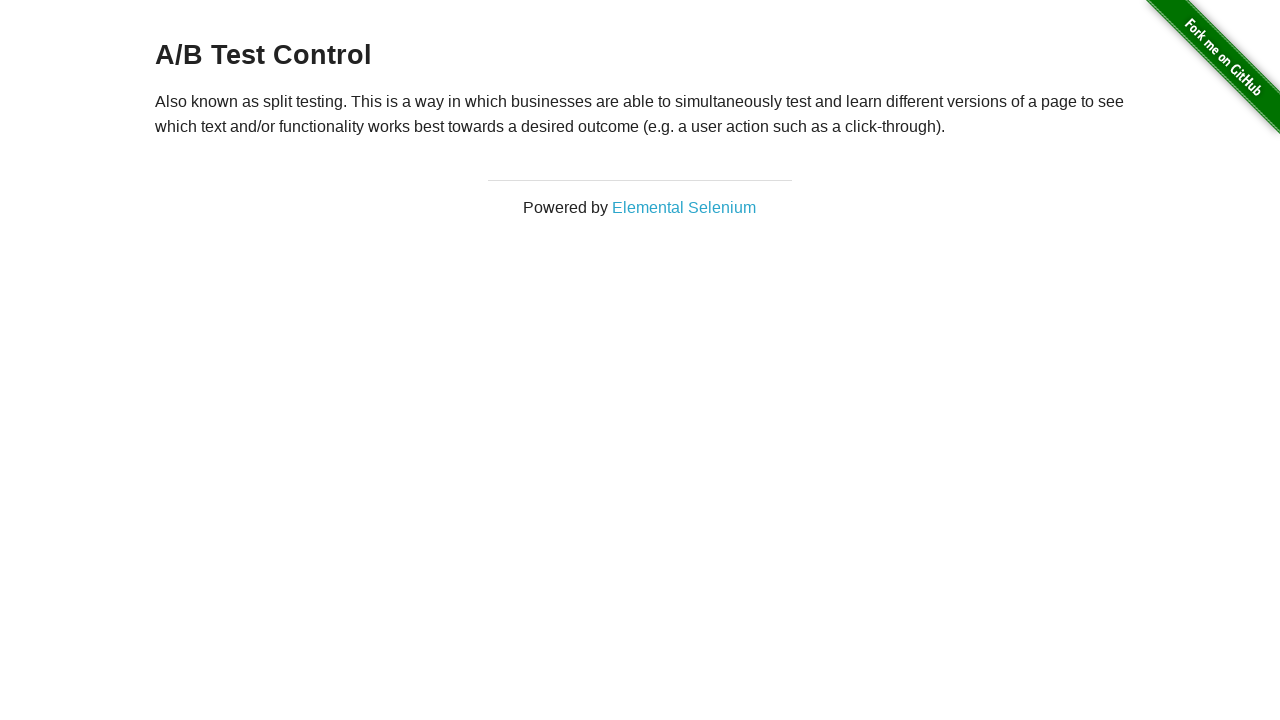

Located h3 heading element
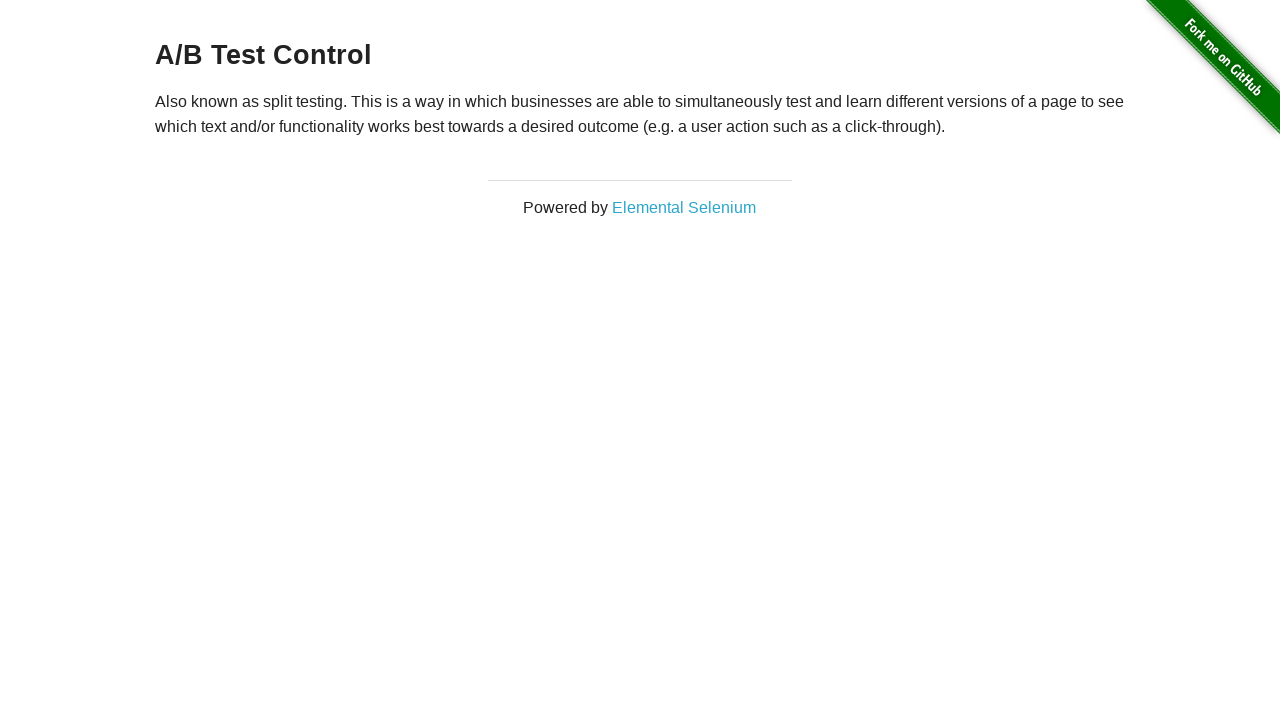

Retrieved heading text: 'A/B Test Control'
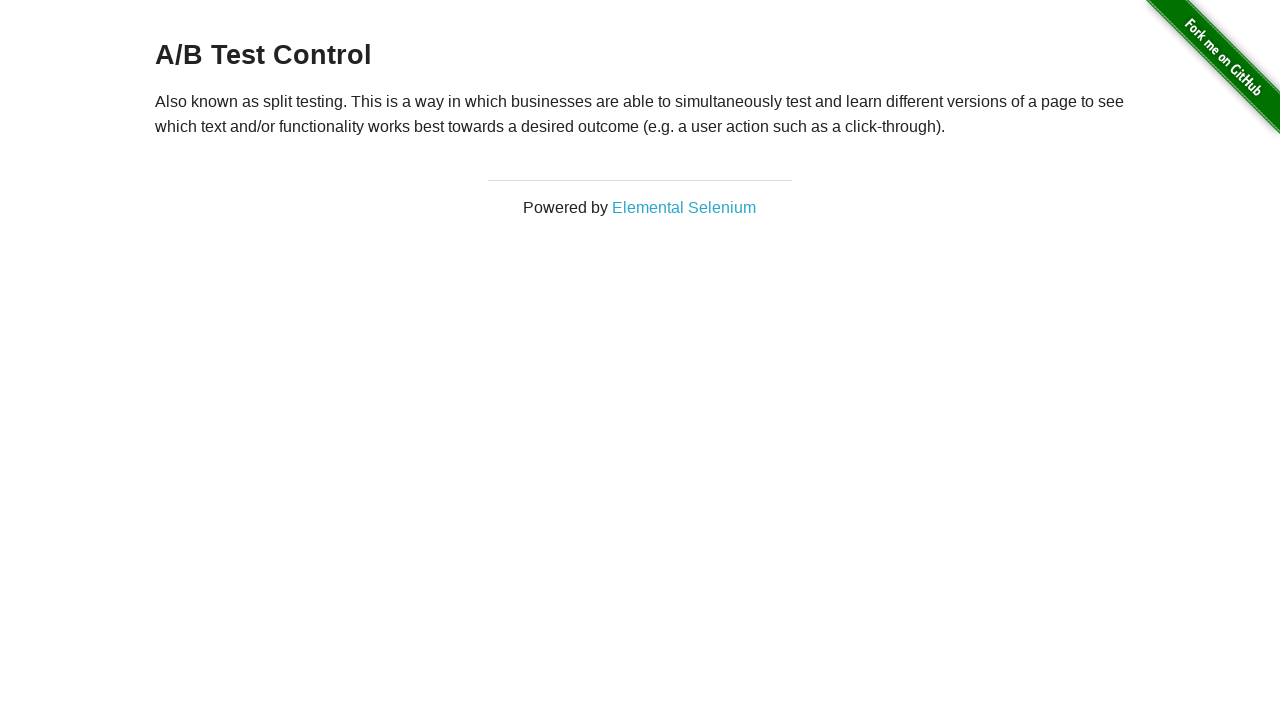

Verified page shows A/B test variation (Variation 1 or Control)
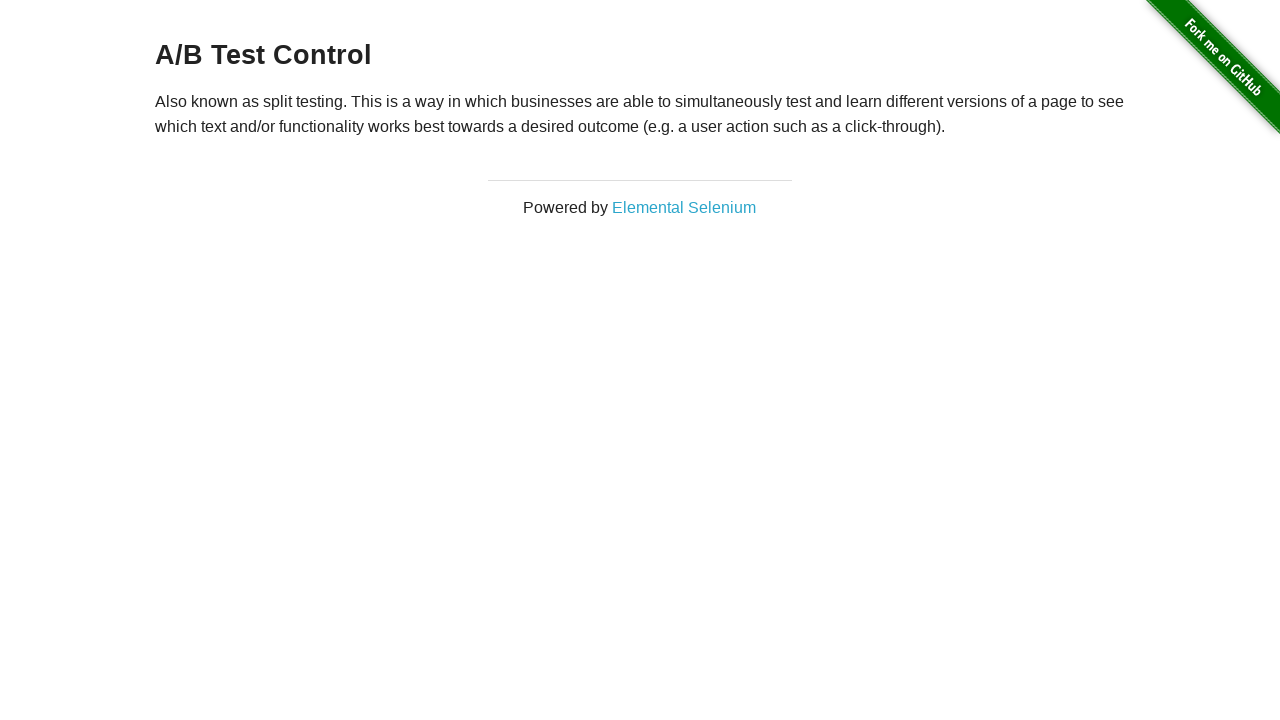

Added optimizelyOptOut cookie to context
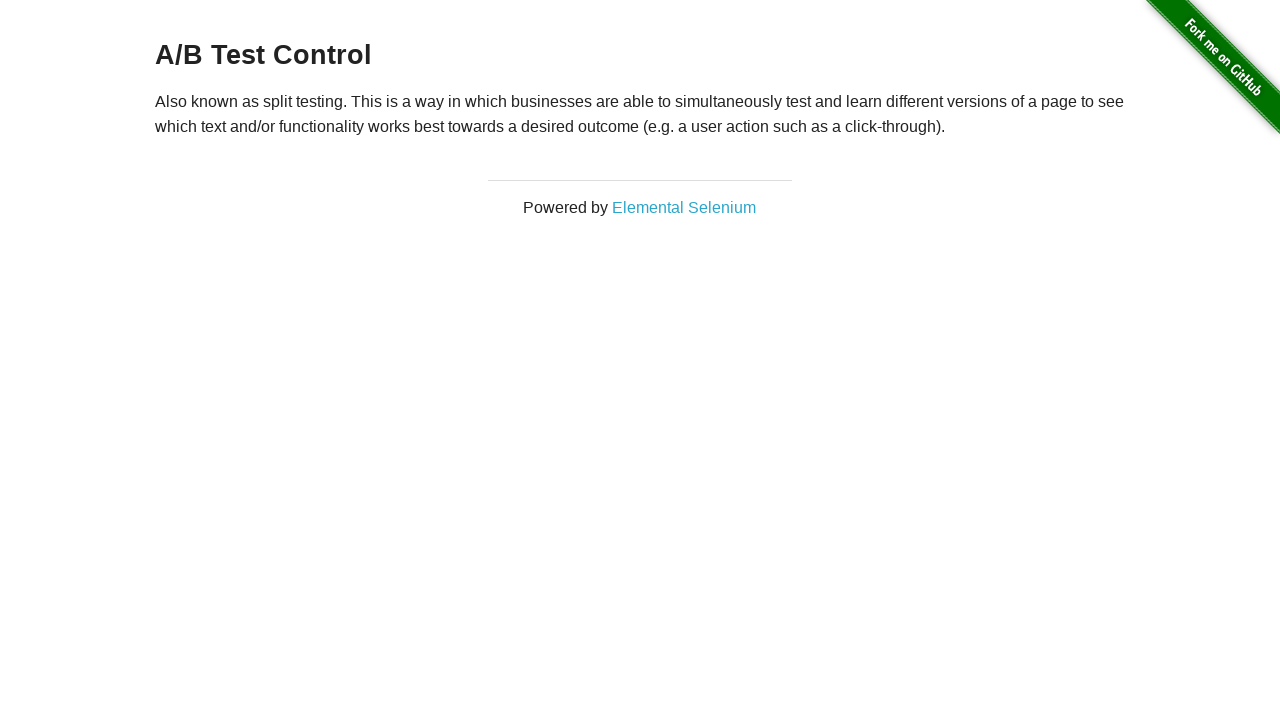

Reloaded page to apply opt-out cookie
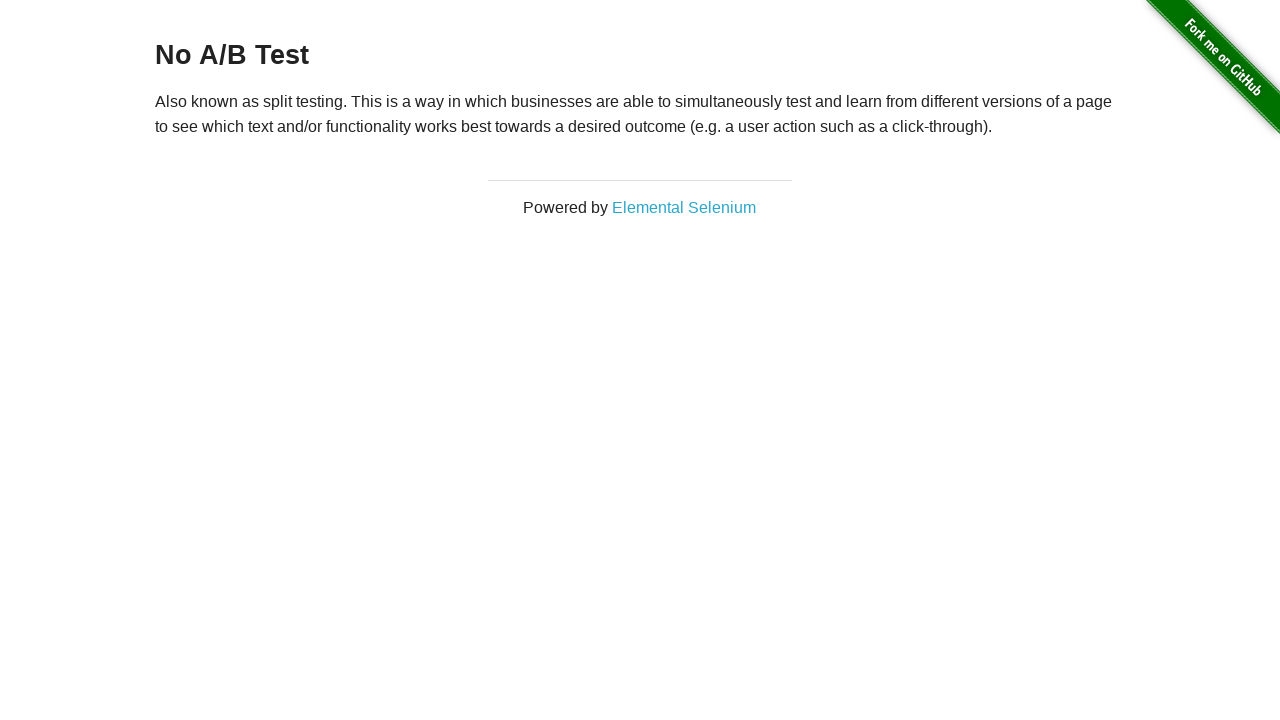

Retrieved heading text after reload: 'No A/B Test'
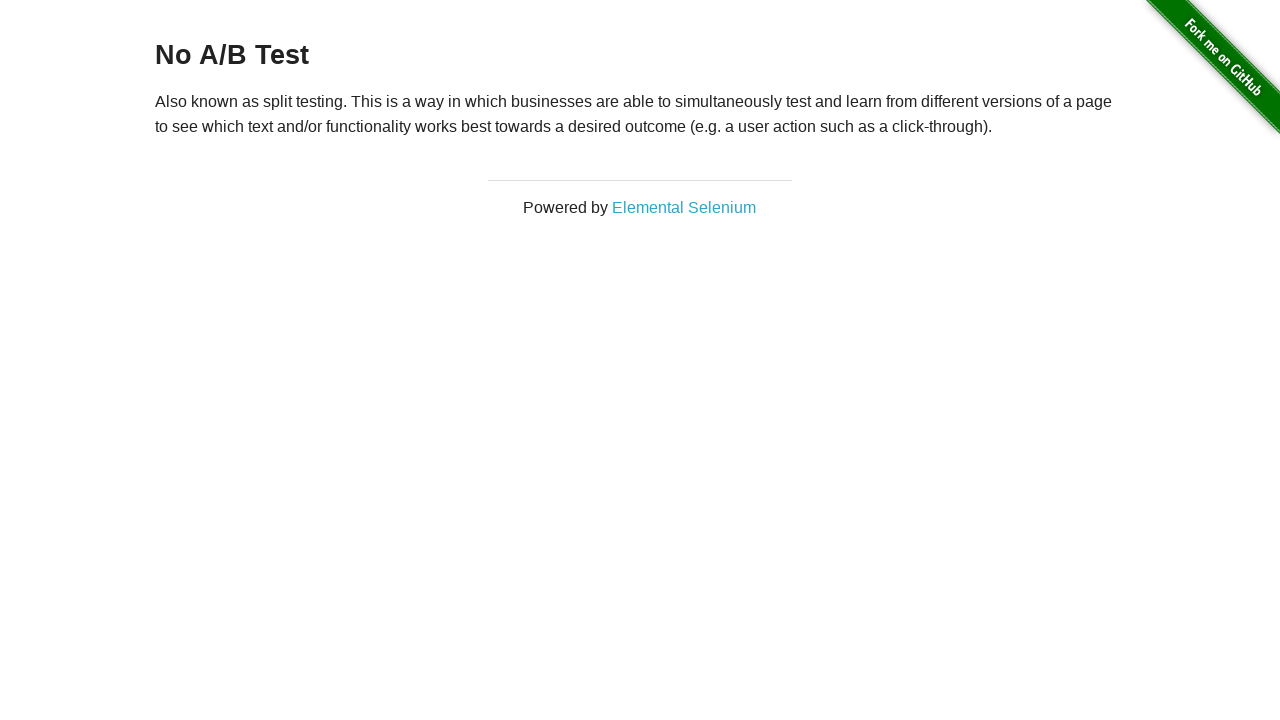

Verified A/B test is disabled and shows 'No A/B Test'
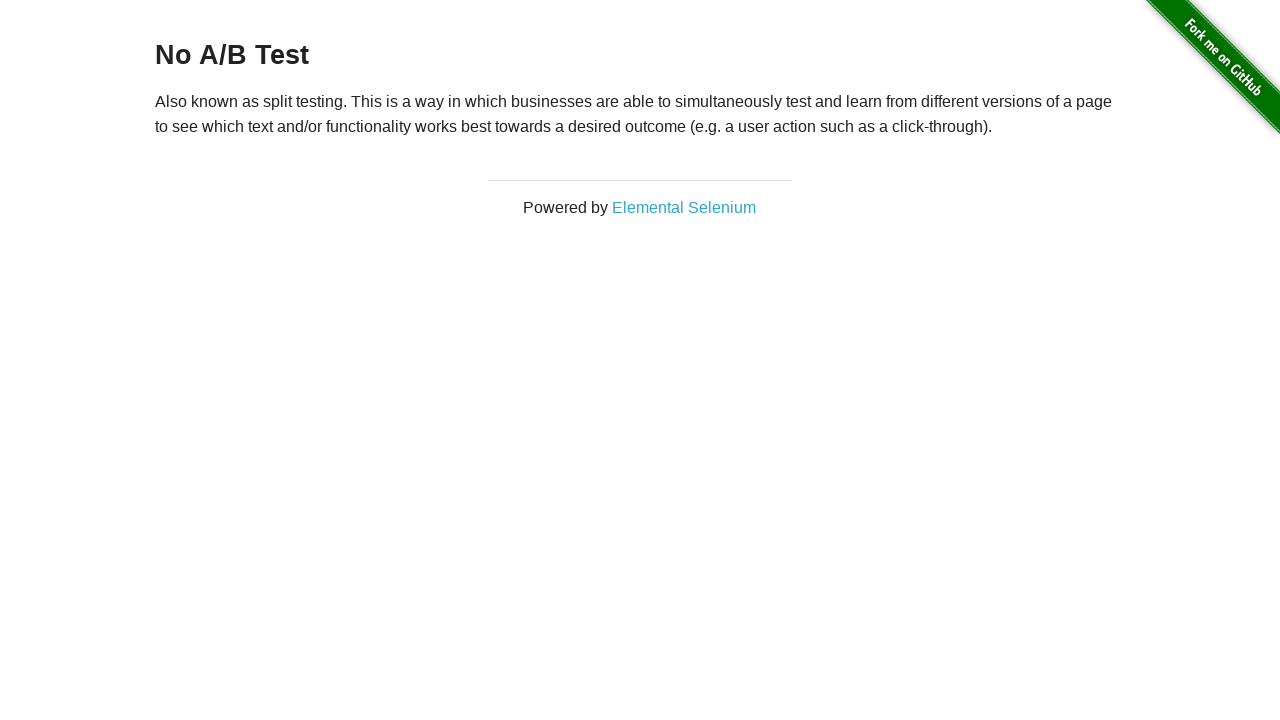

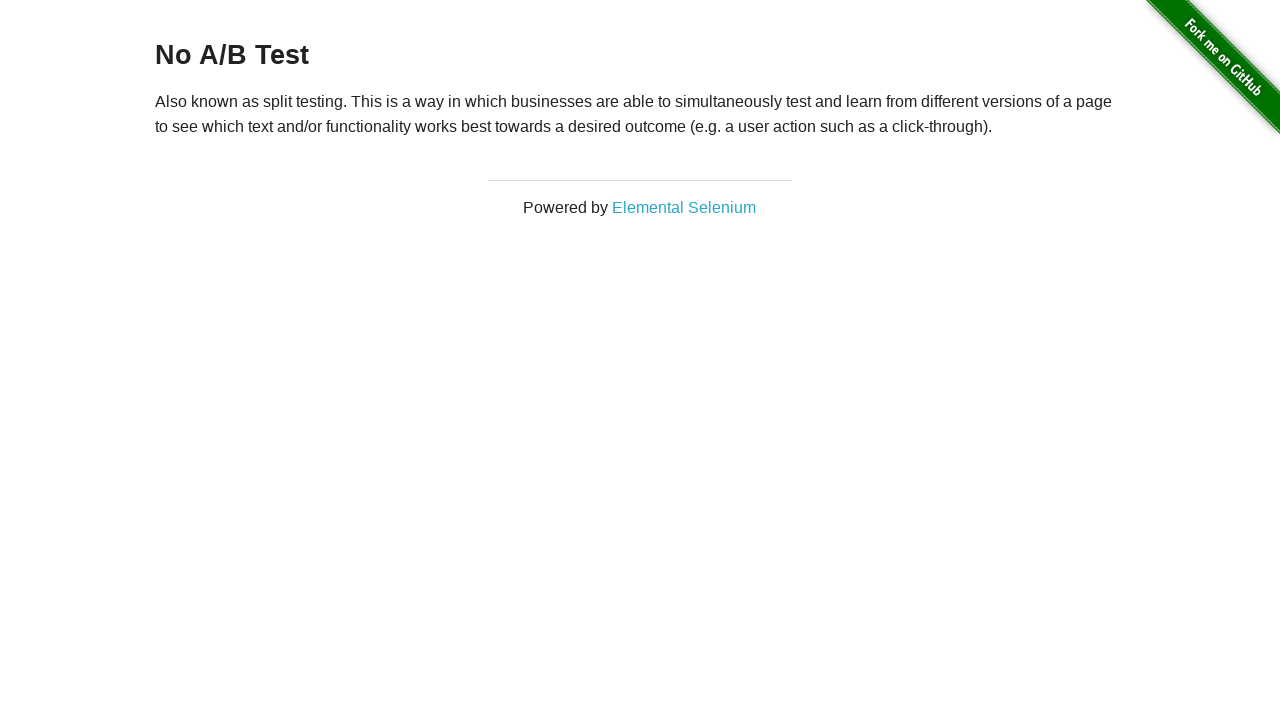